Tests browser navigation methods by going to YouTube, navigating to testotomasyonu.com, then using back, forward, and refresh browser controls to verify navigation functionality.

Starting URL: https://www.youtube.com/

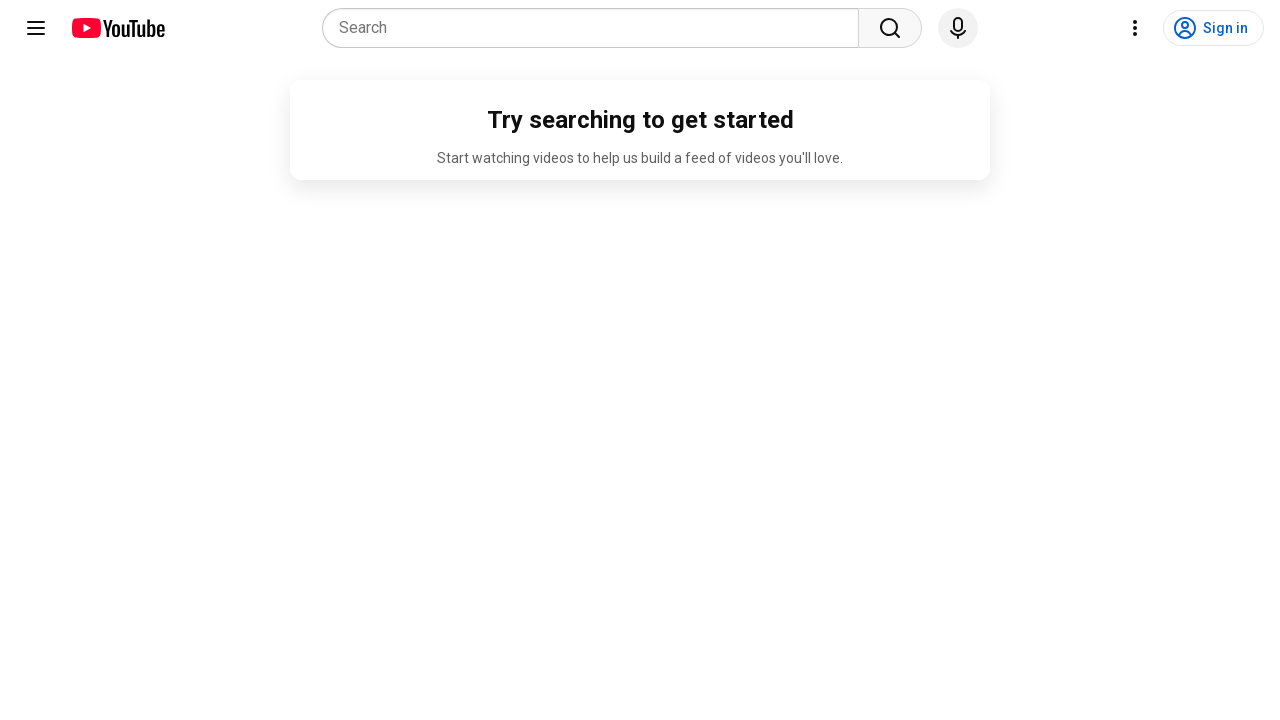

Verified YouTube URL contains 'youtube'
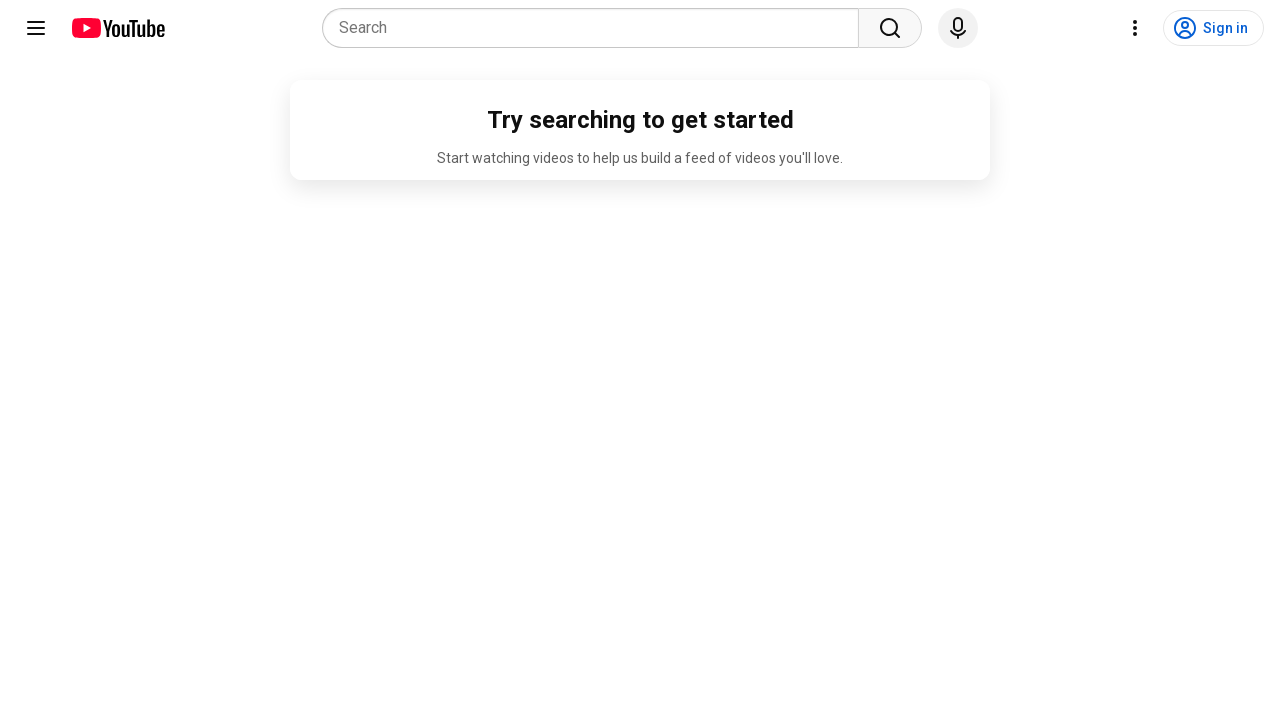

Navigated to testotomasyonu.com
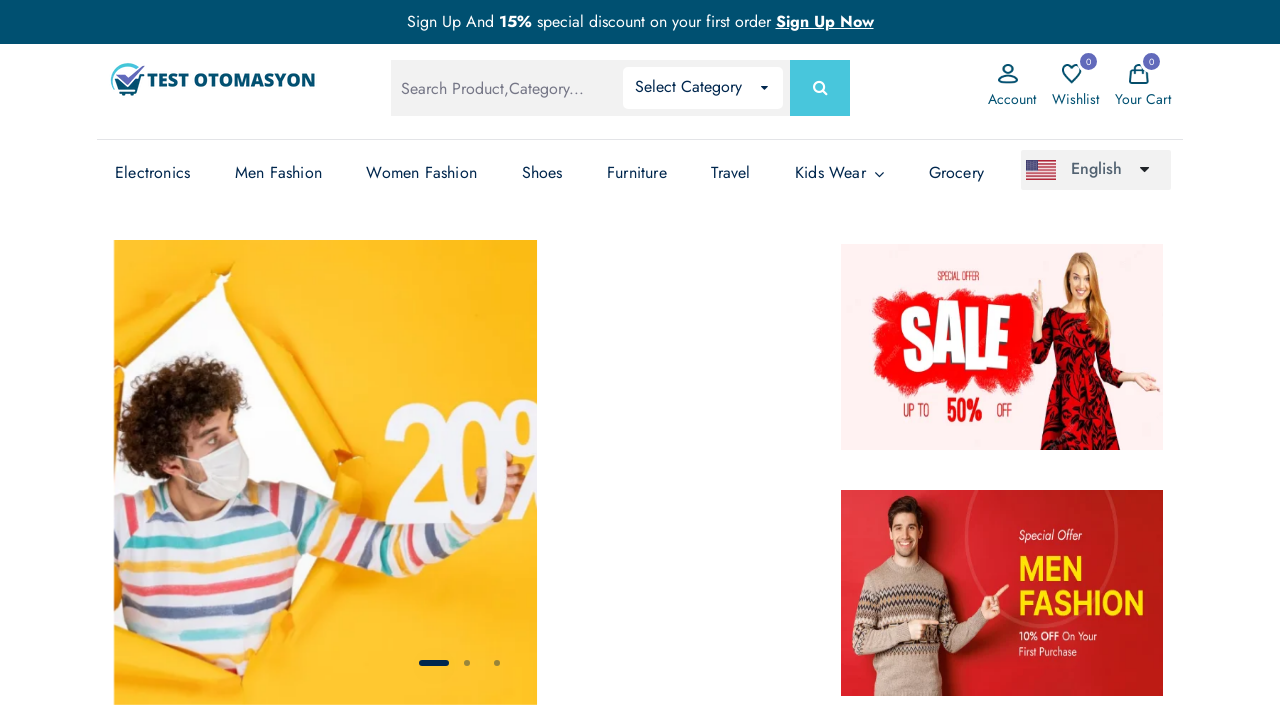

Verified page title contains 'Test Otomasyonu'
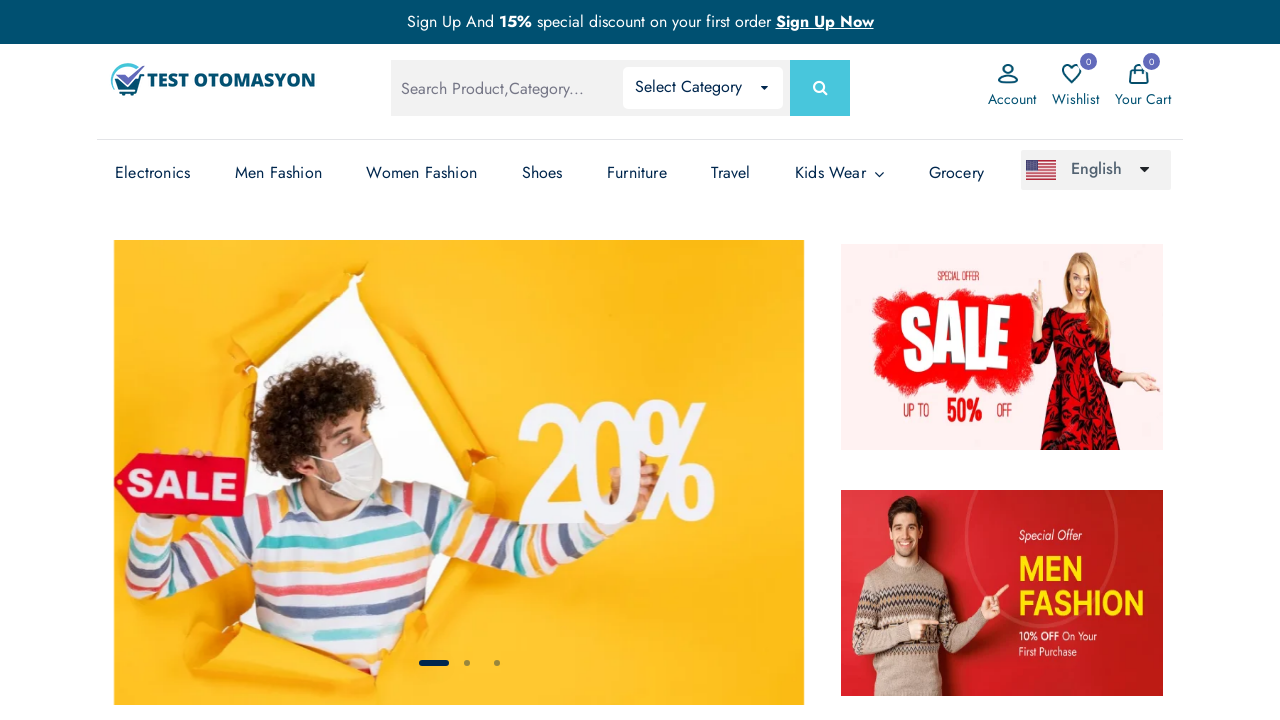

Navigated back to YouTube using browser back button
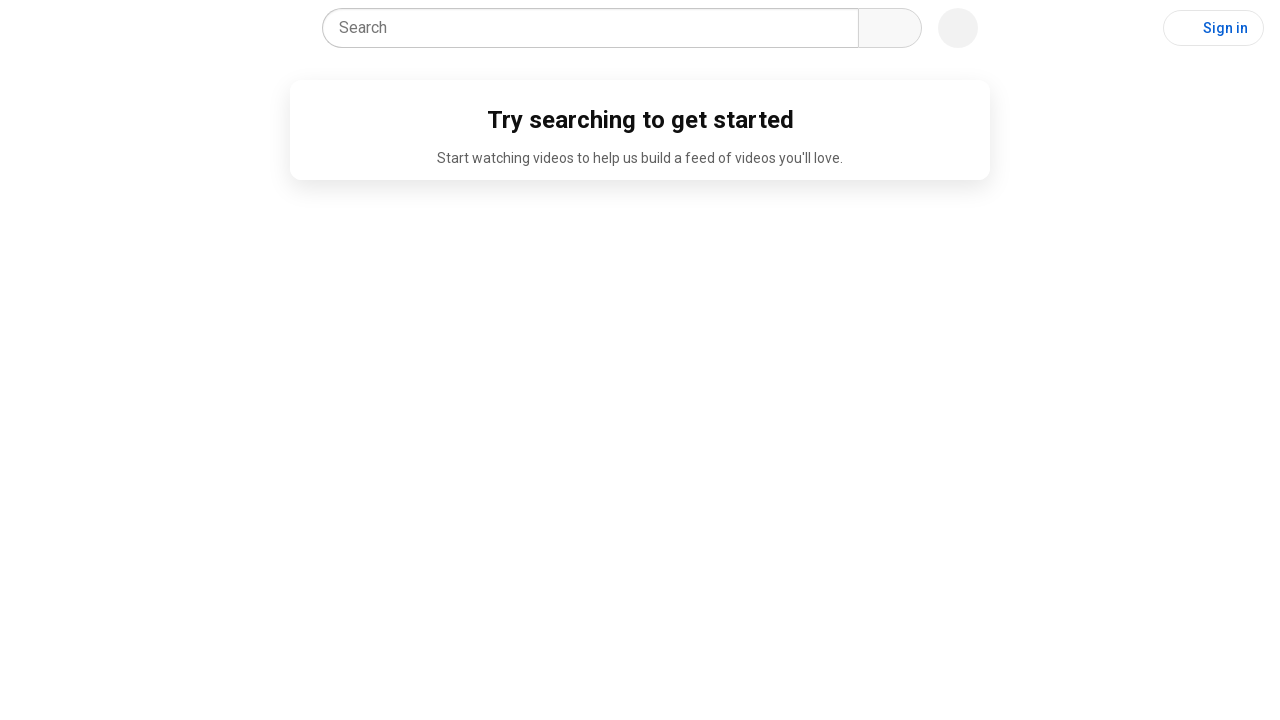

Navigated forward to testotomasyonu.com using browser forward button
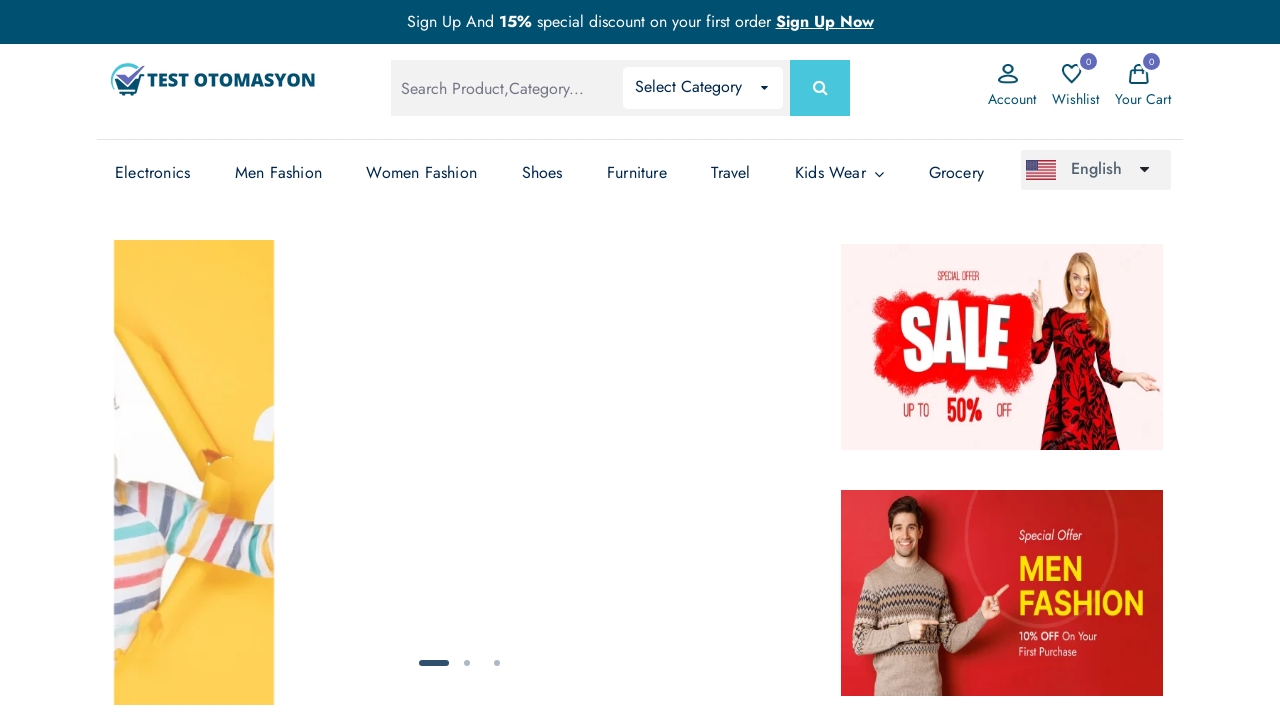

Refreshed the current page
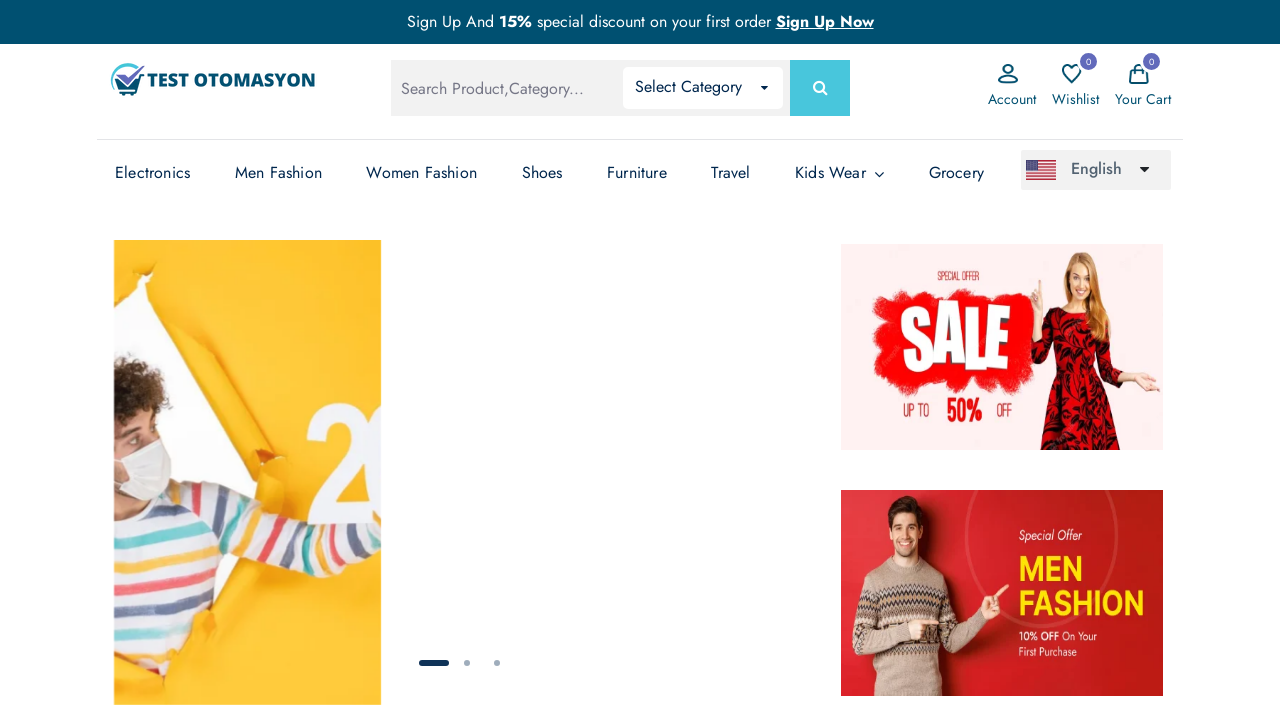

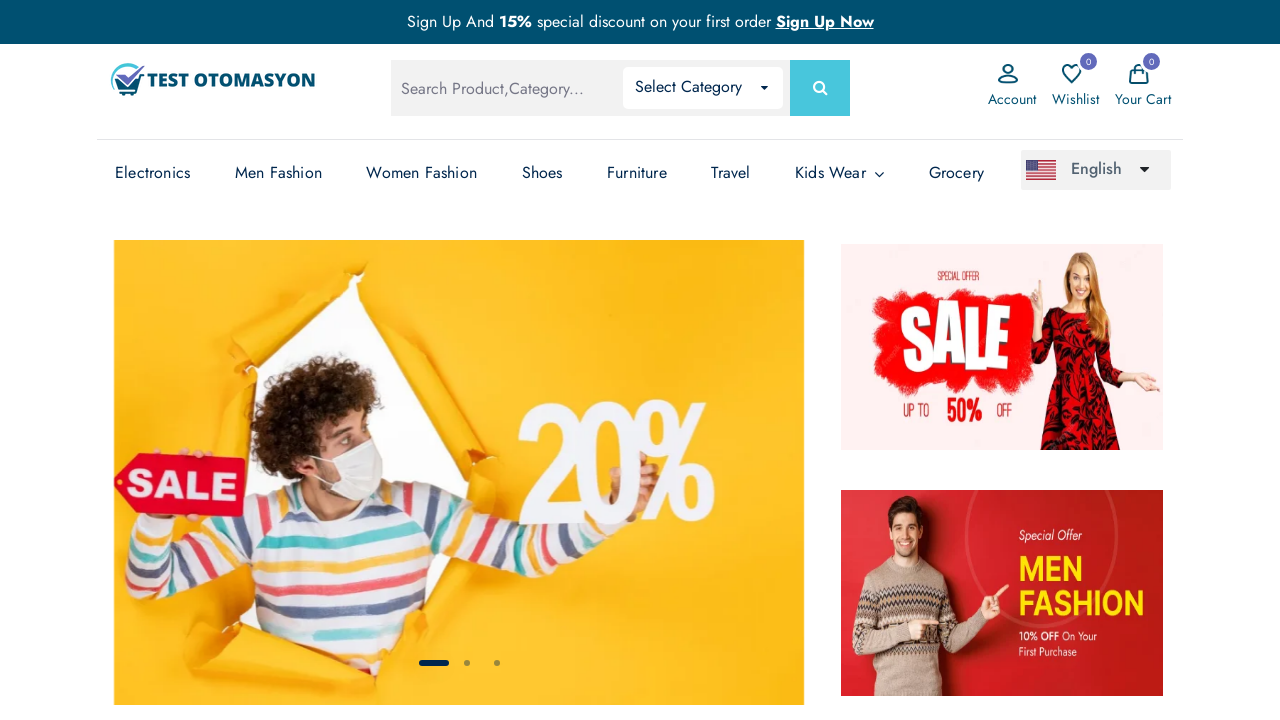